Tests explicit wait functionality by waiting for a button to become clickable after a delay on a dynamic properties demo page

Starting URL: https://demoqa.com/dynamic-properties

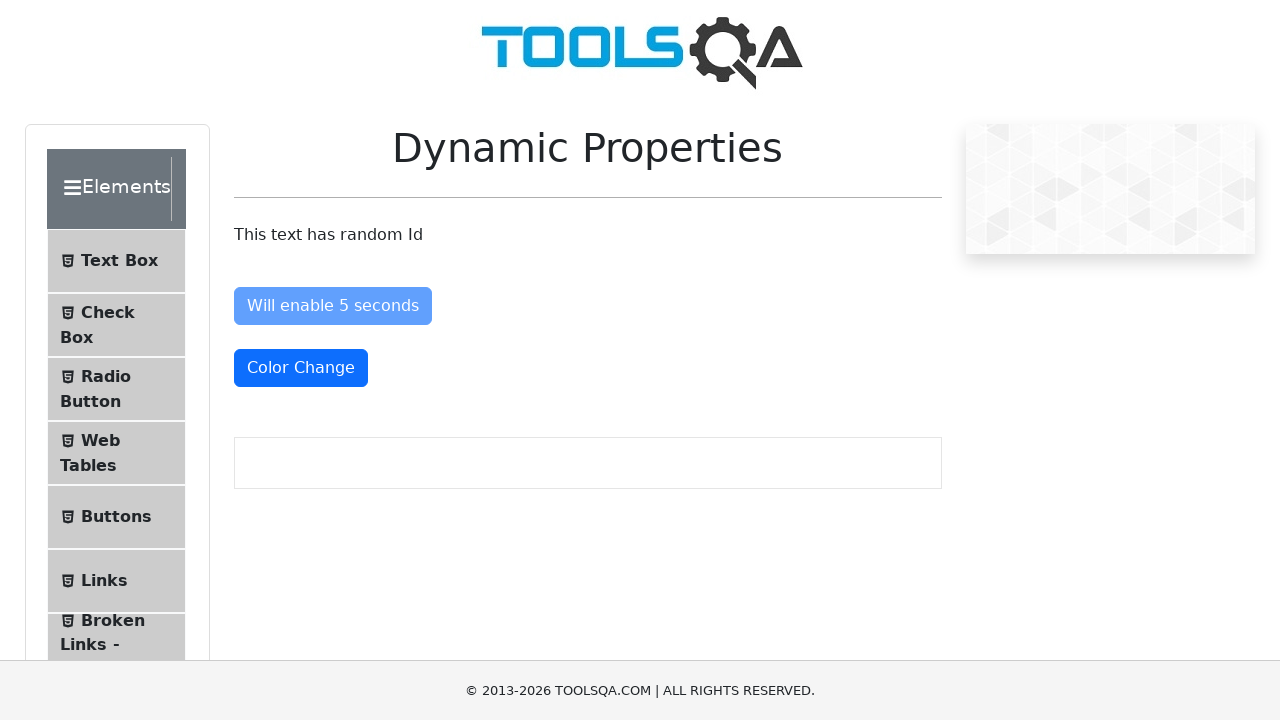

Navigated to dynamic properties demo page
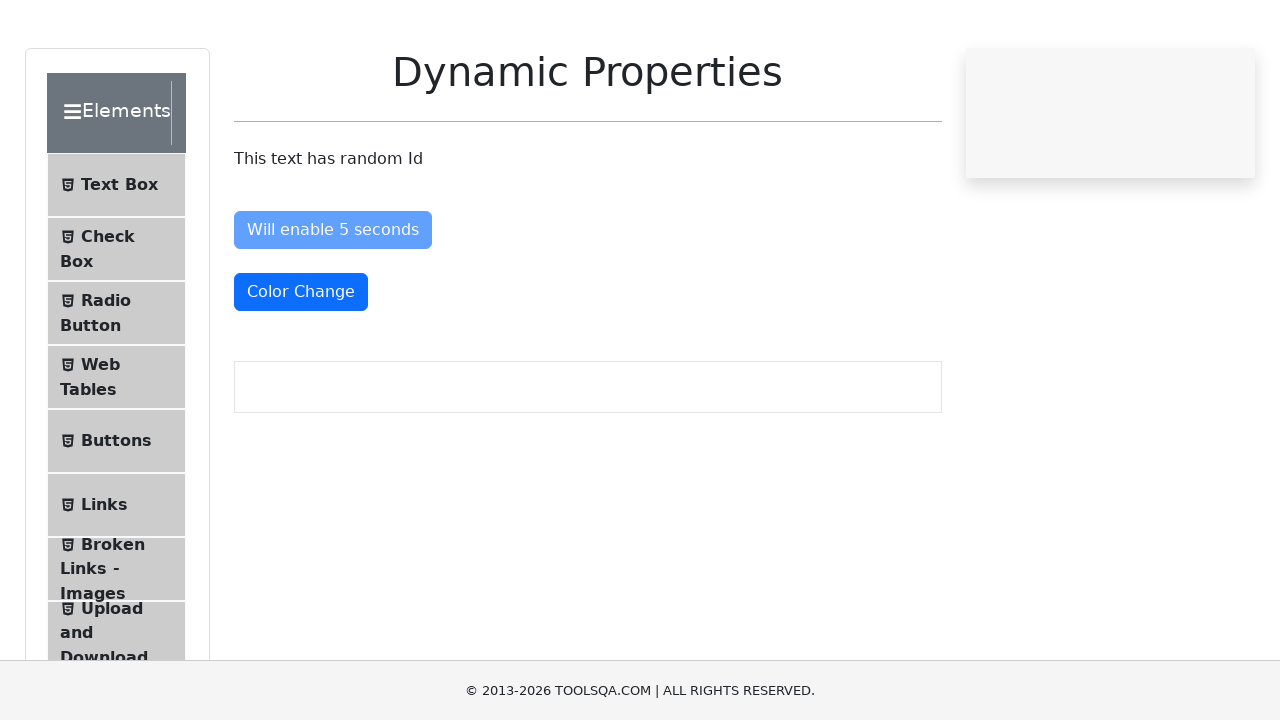

Waited for 'Enable After' button to become enabled after delay
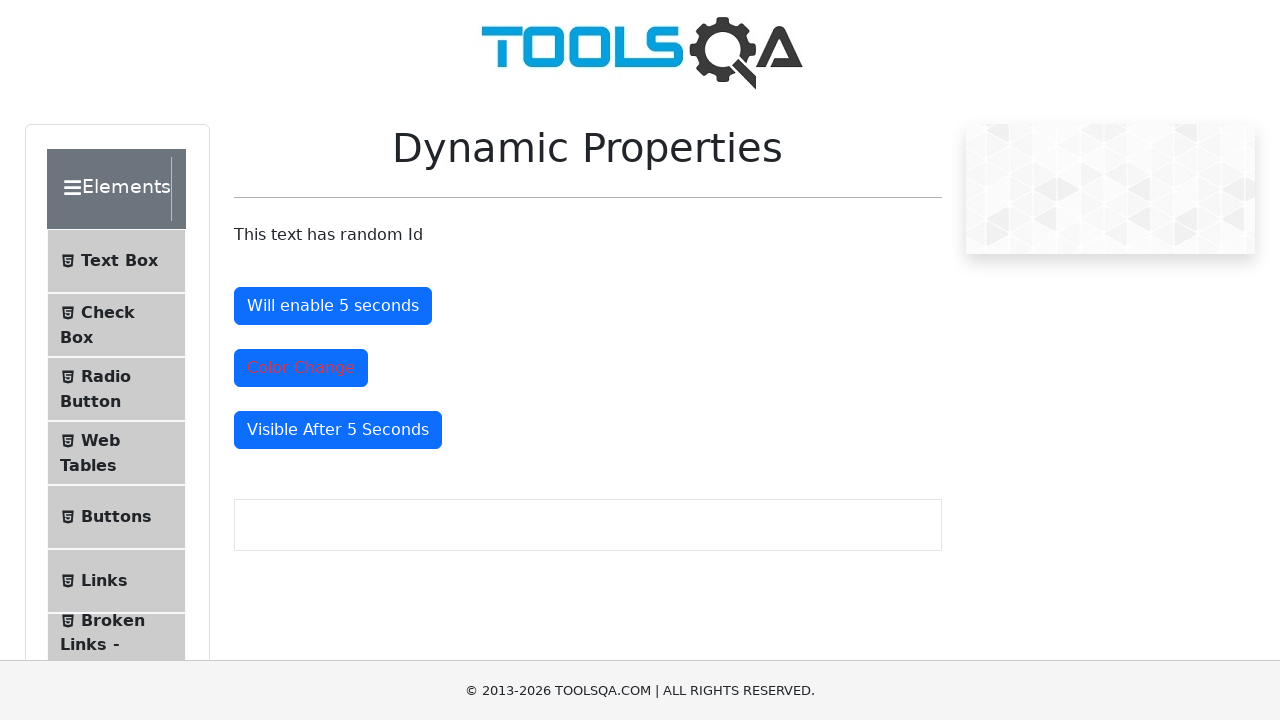

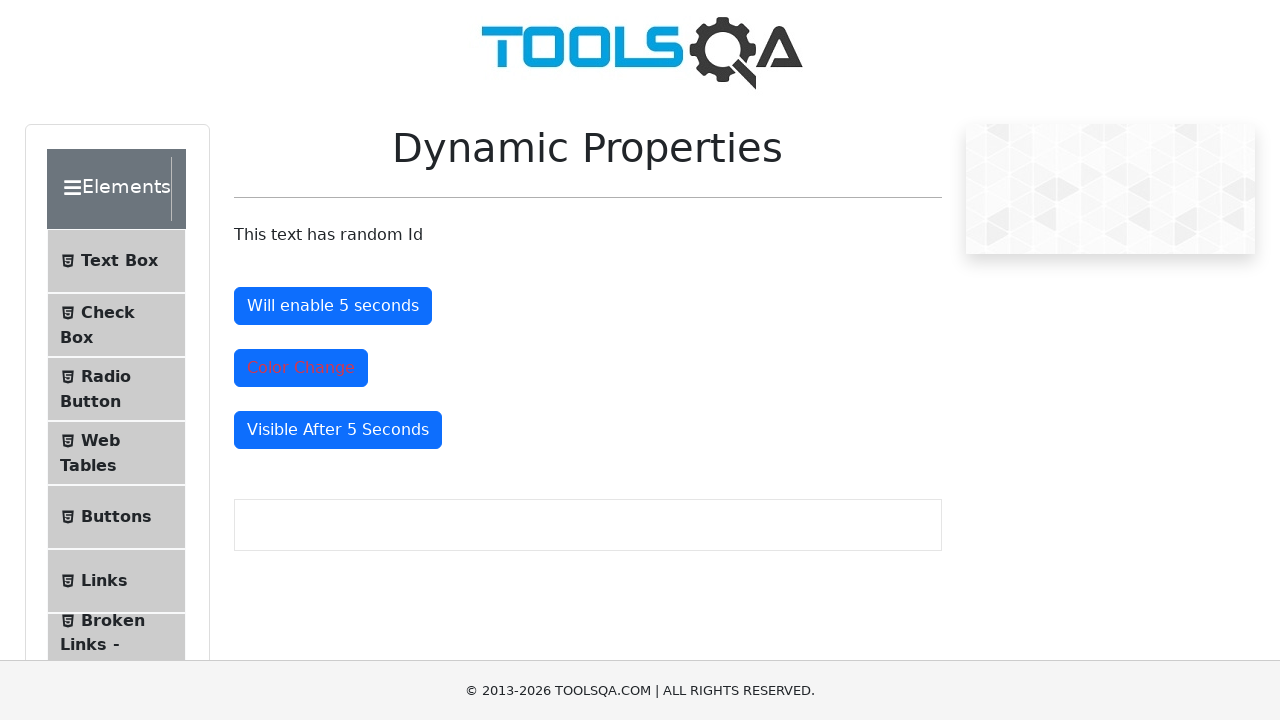